Clicks the link twice to open multiple windows, then switches to the window with title "New Window" and verifies the title

Starting URL: https://the-internet.herokuapp.com/windows

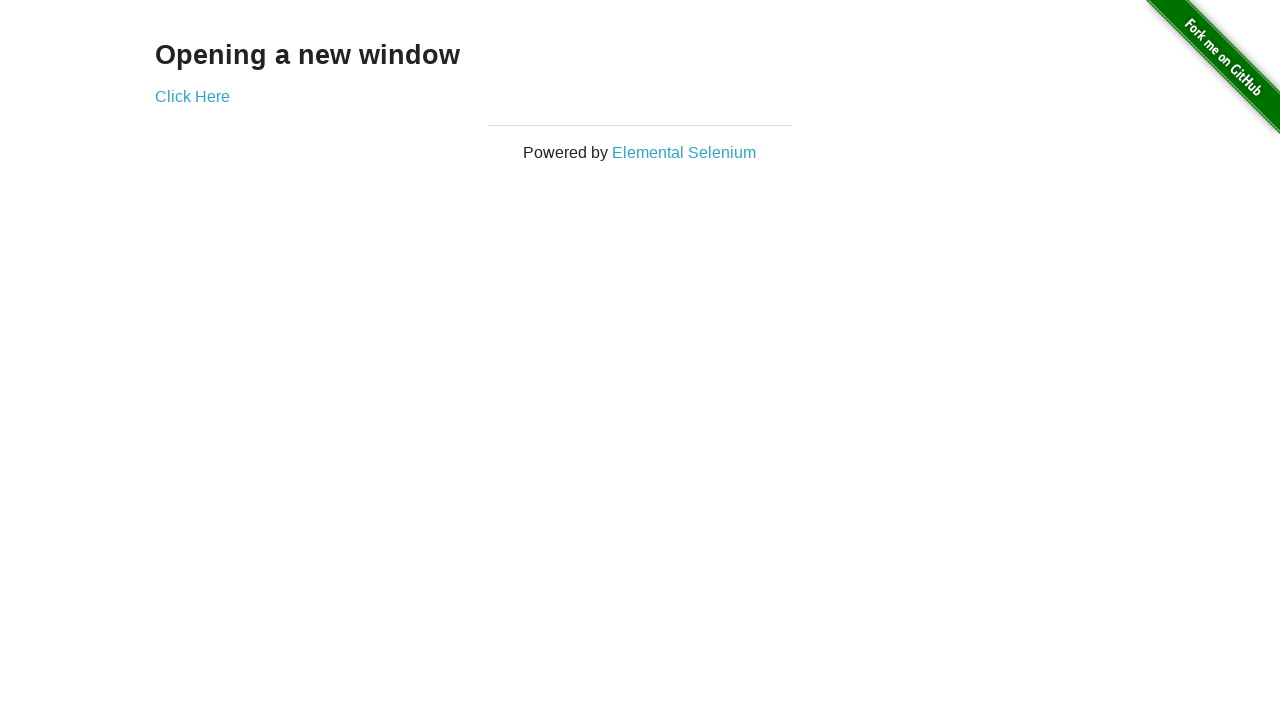

Clicked 'Click Here' link to open first new window at (192, 96) on text=Click Here
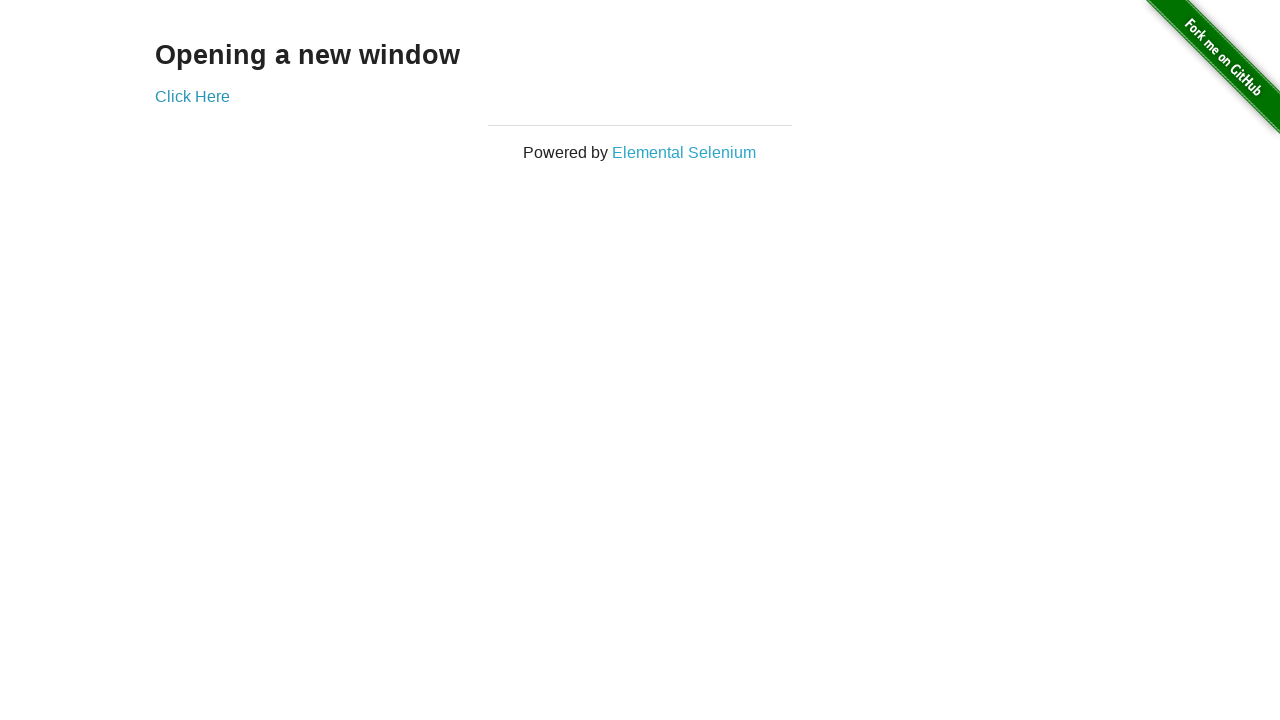

Clicked 'Click Here' link to open second new window at (192, 96) on text=Click Here
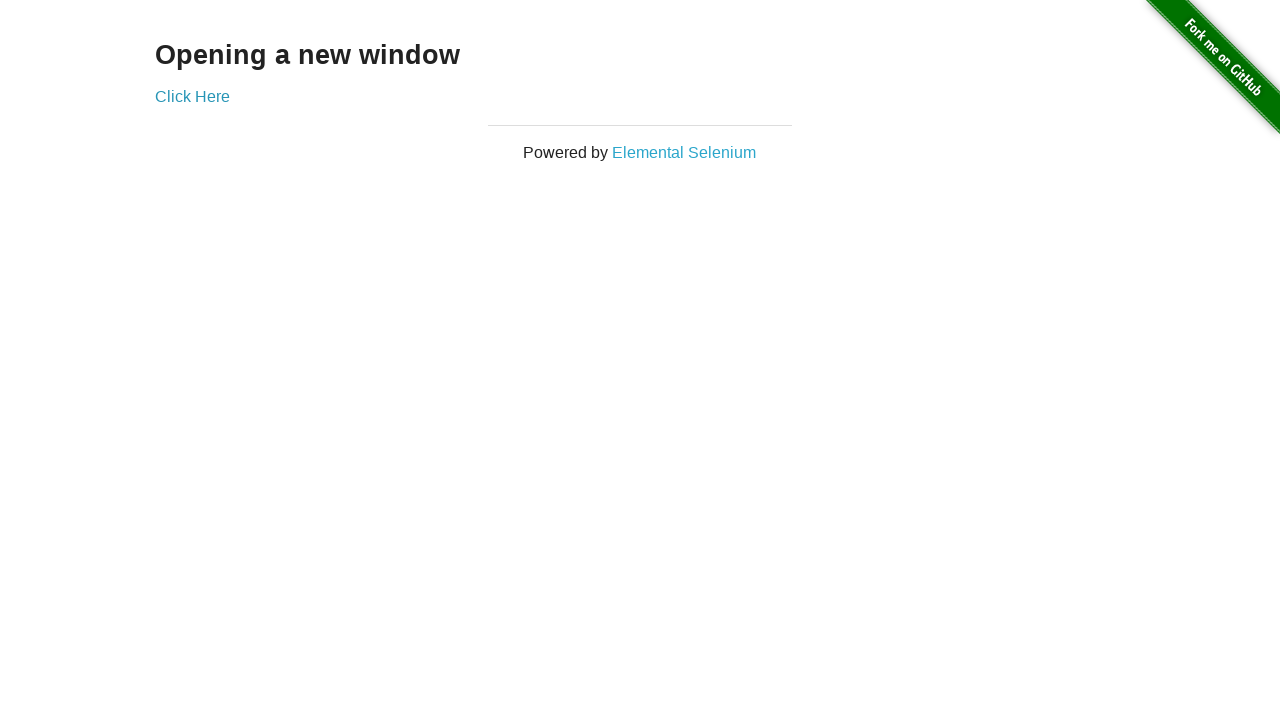

Retrieved all pages from browser context
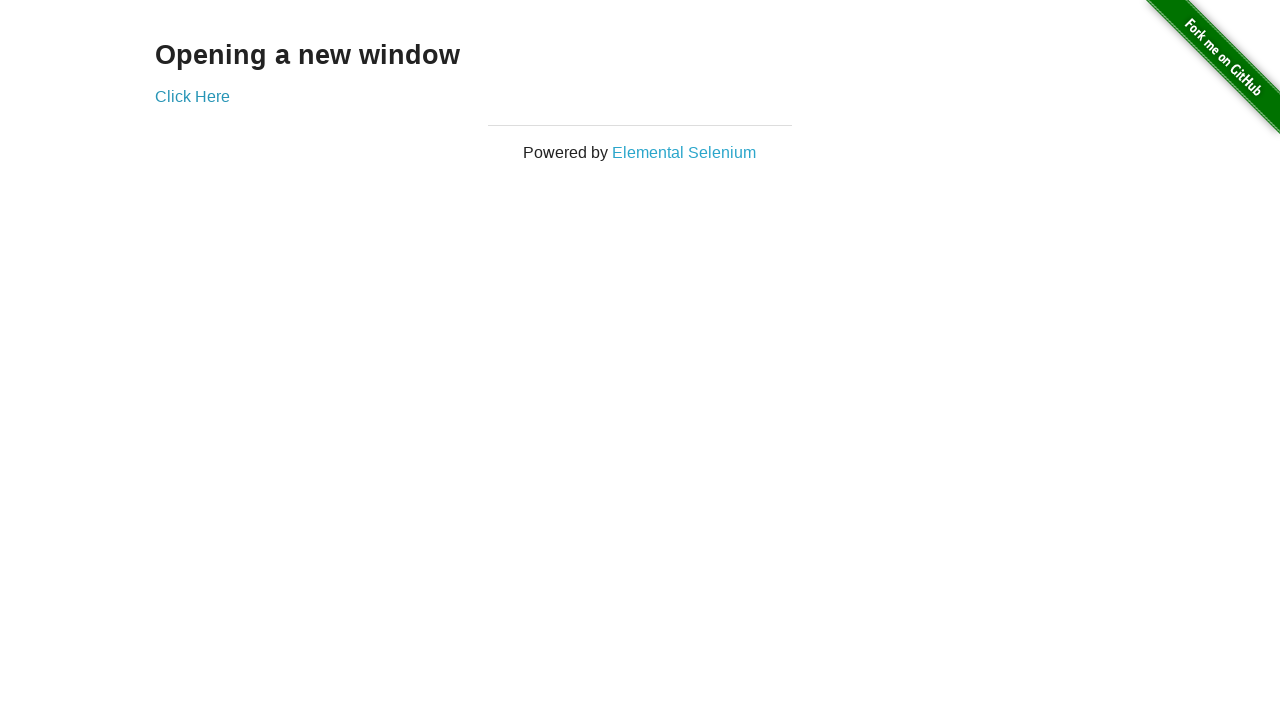

Searched through all pages to find window with title 'New Window'
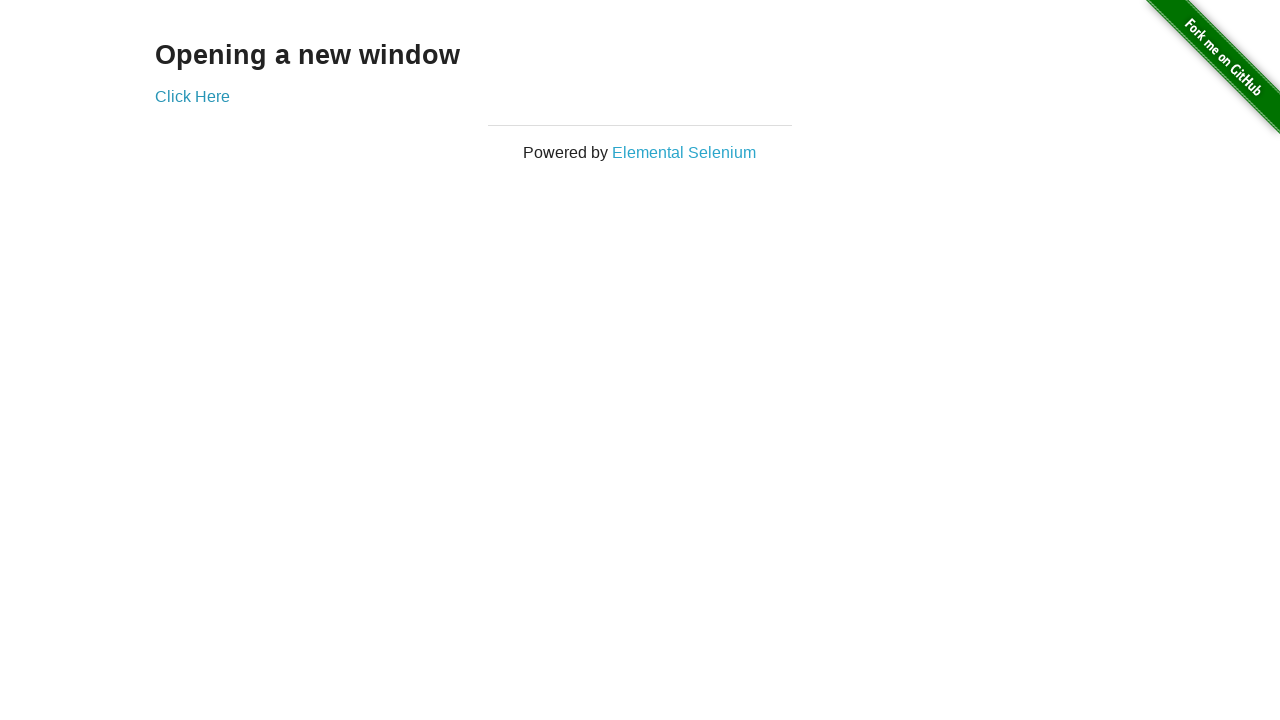

Verified that window with title 'New Window' exists
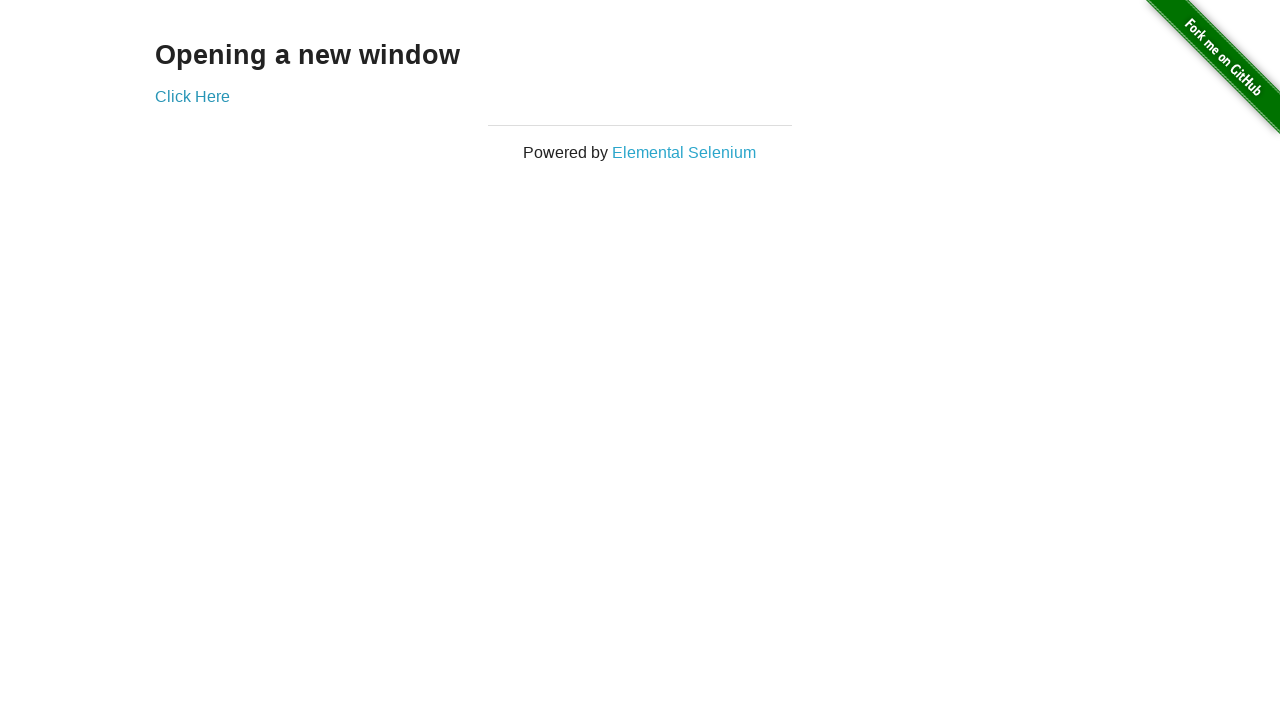

Verified target window title is 'New Window'
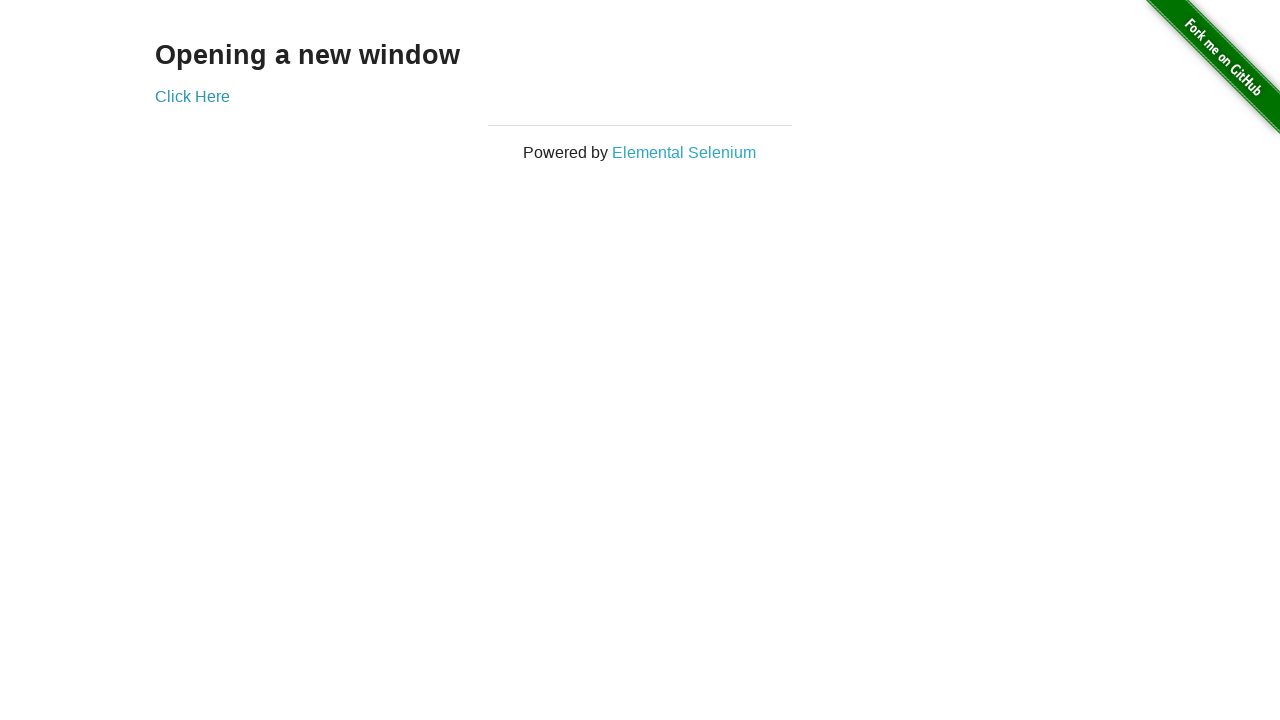

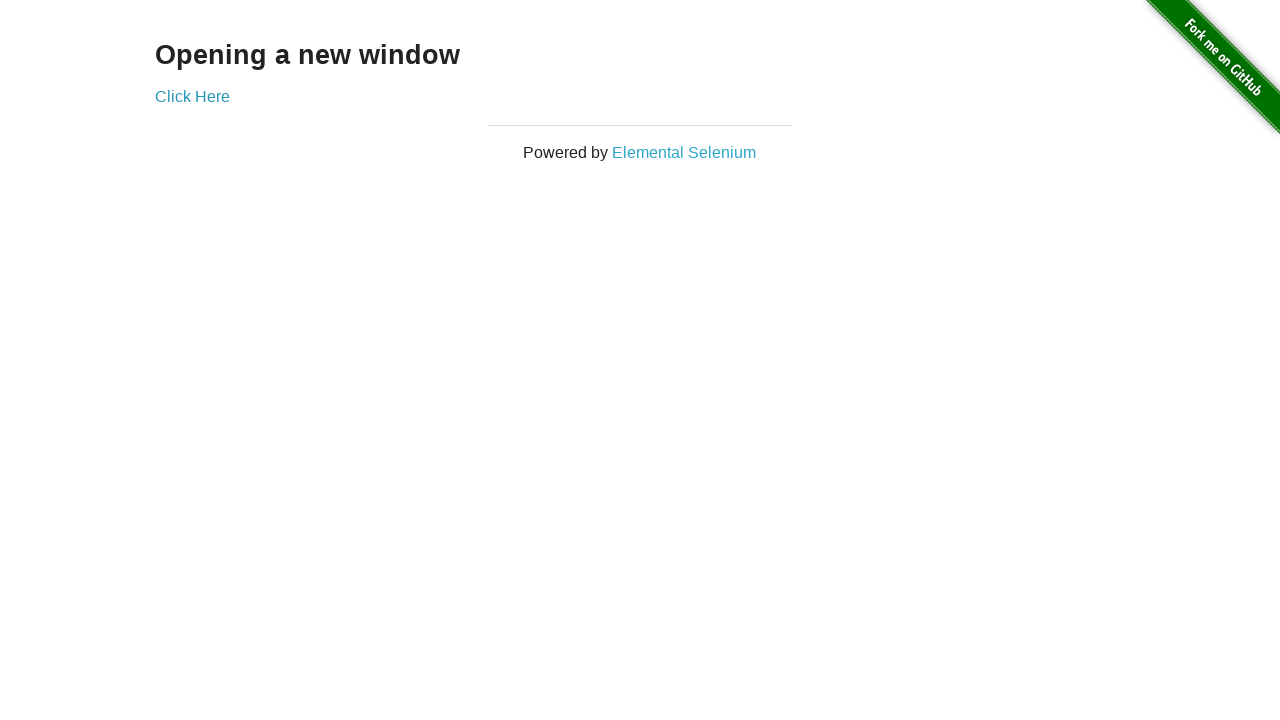